Tests checkbox functionality by interacting with checkboxes on the page

Starting URL: https://the-internet.herokuapp.com/checkboxes

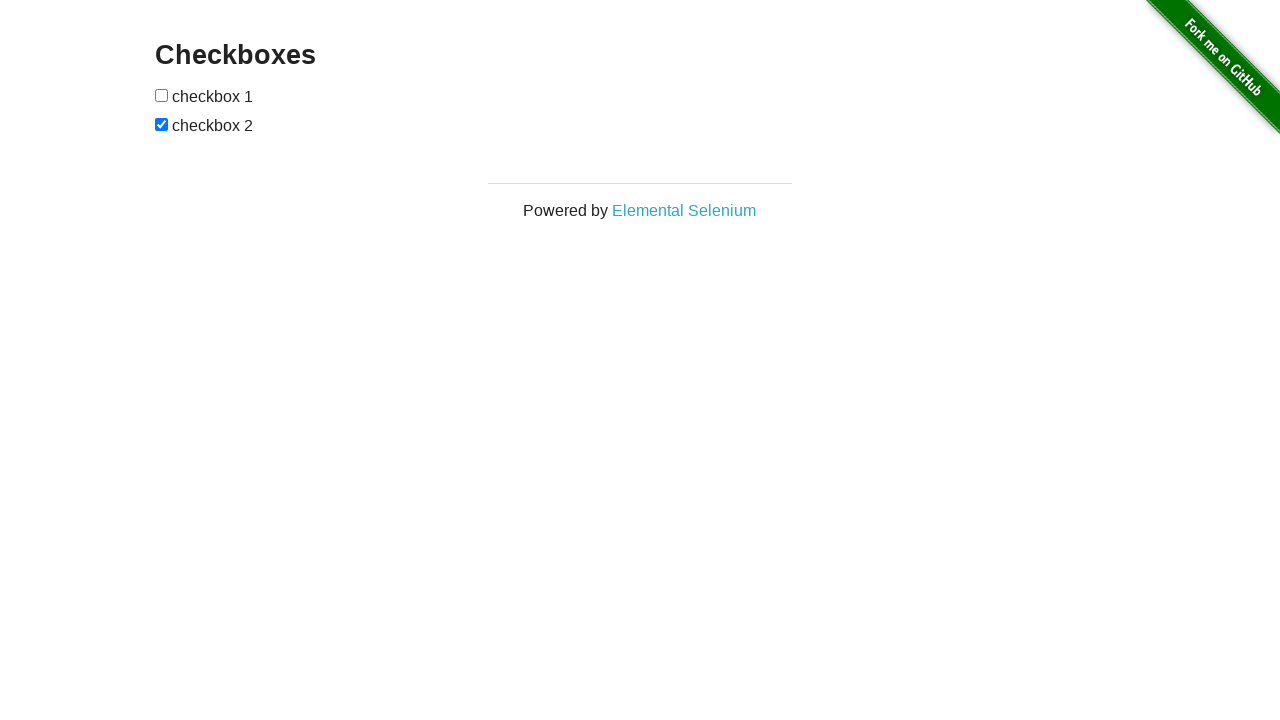

Waited for checkboxes to be visible
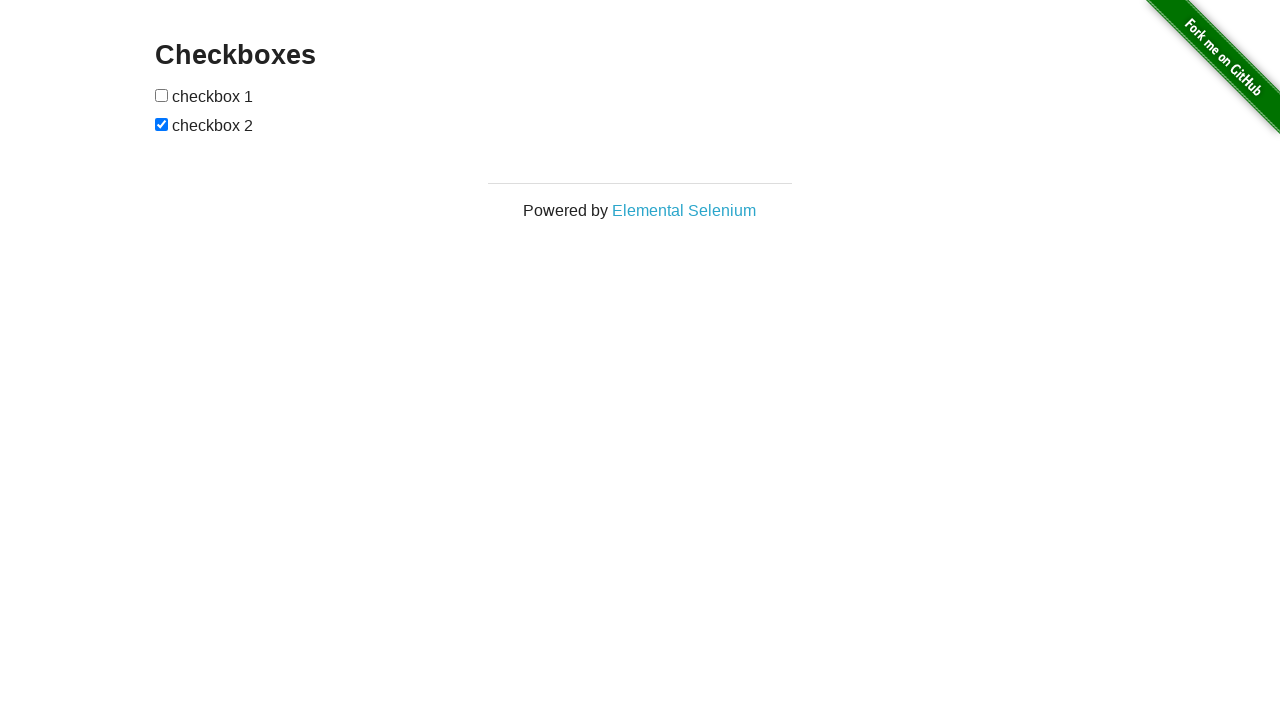

Clicked the first checkbox to toggle it at (162, 95) on input[type='checkbox']:first-of-type
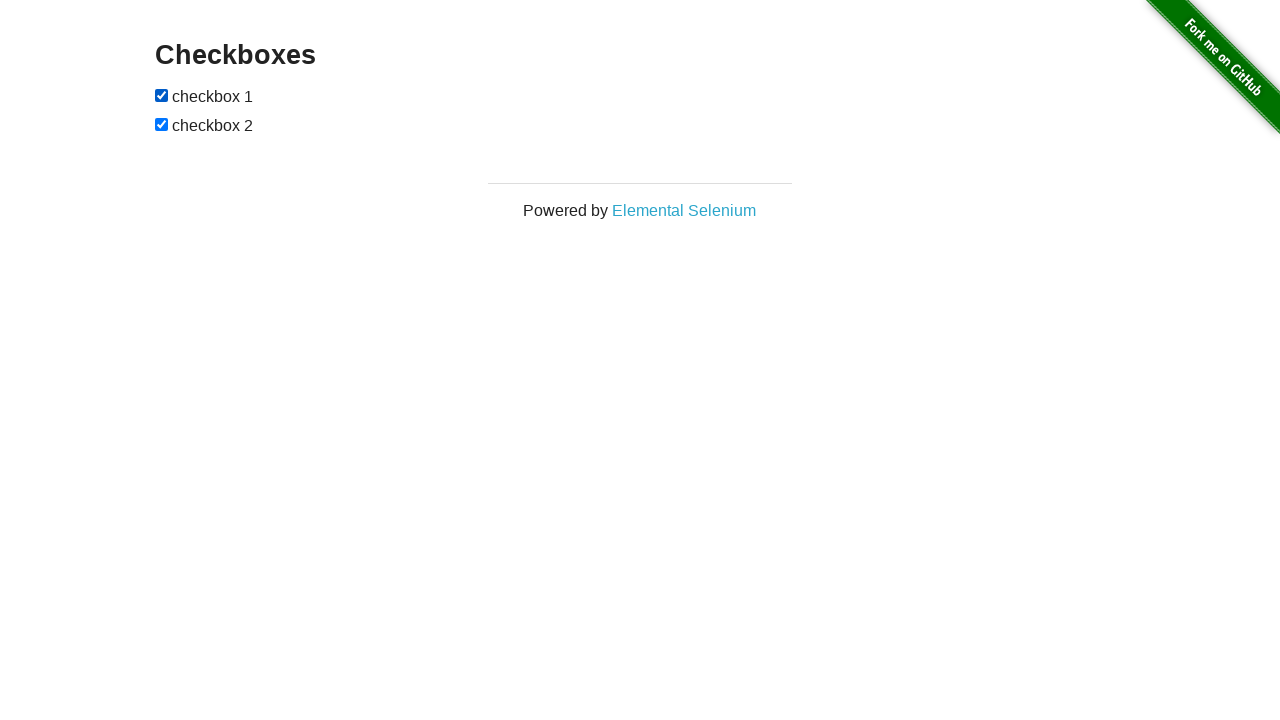

Clicked the second checkbox to toggle it at (162, 124) on input[type='checkbox']:nth-of-type(2)
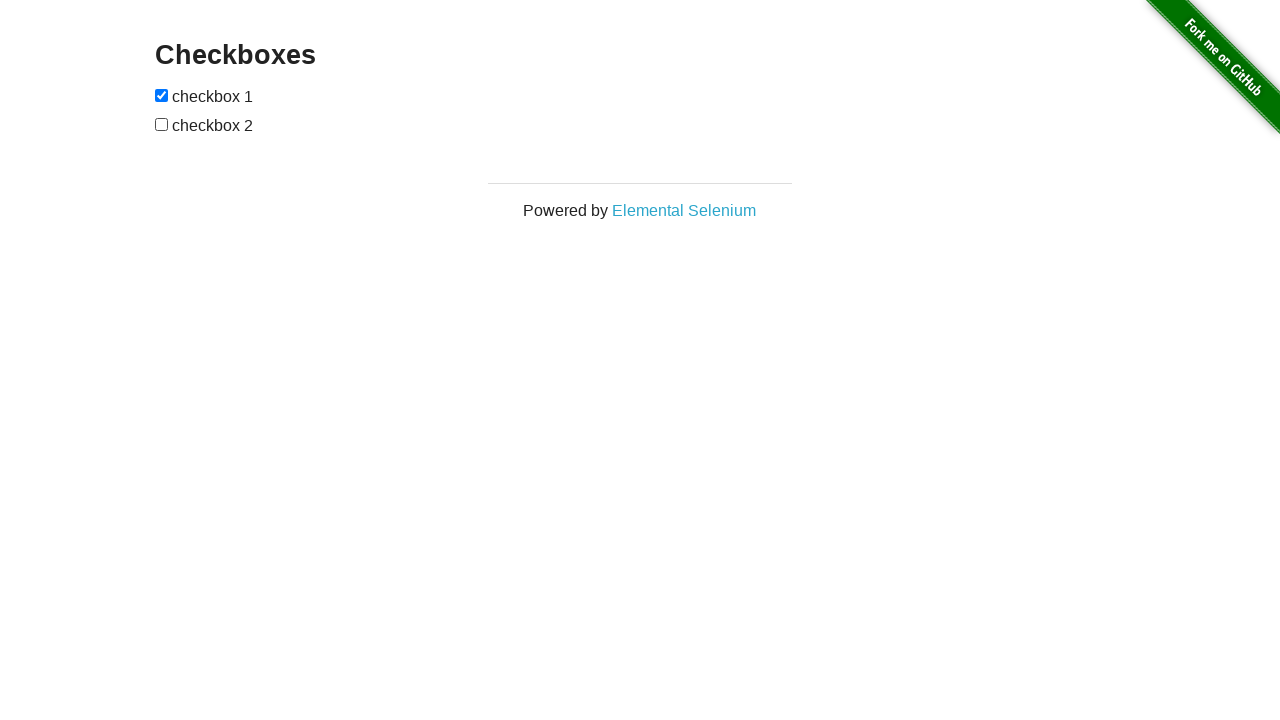

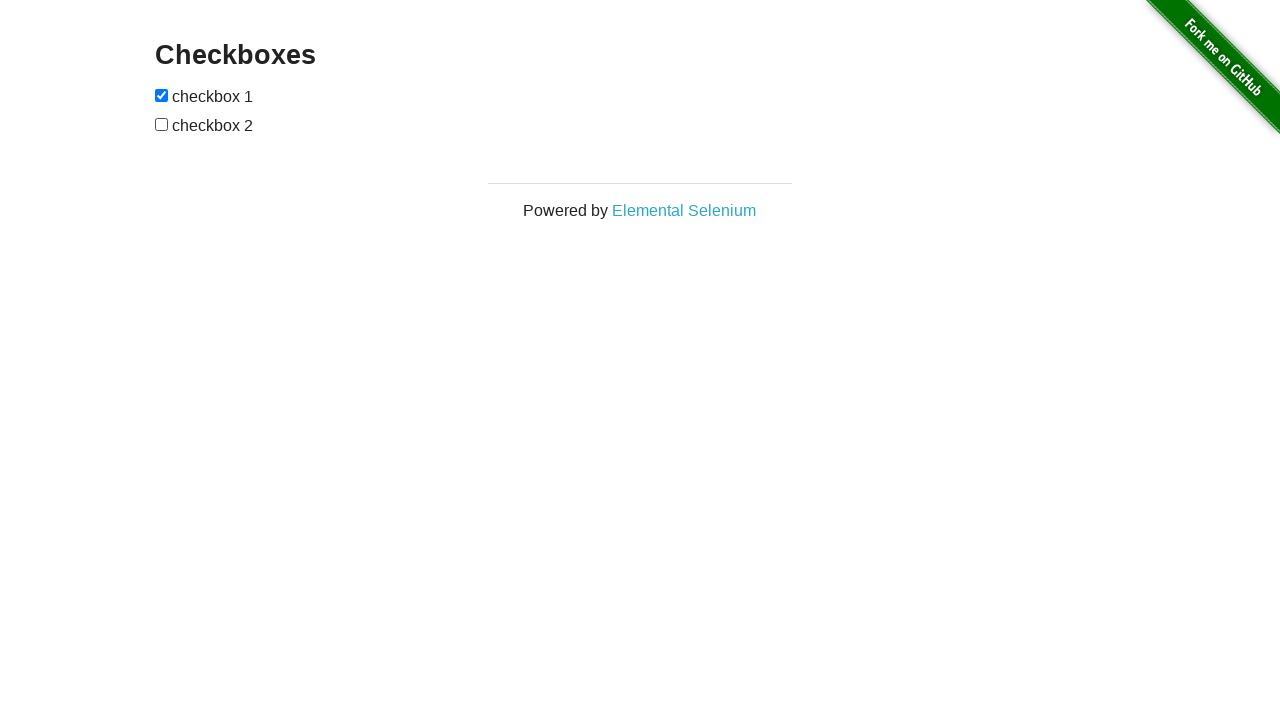